Tests JavaScript confirm alert by clicking the confirm button, dismissing the alert (clicking Cancel), and verifying the result message shows the cancel action was registered.

Starting URL: https://the-internet.herokuapp.com/javascript_alerts

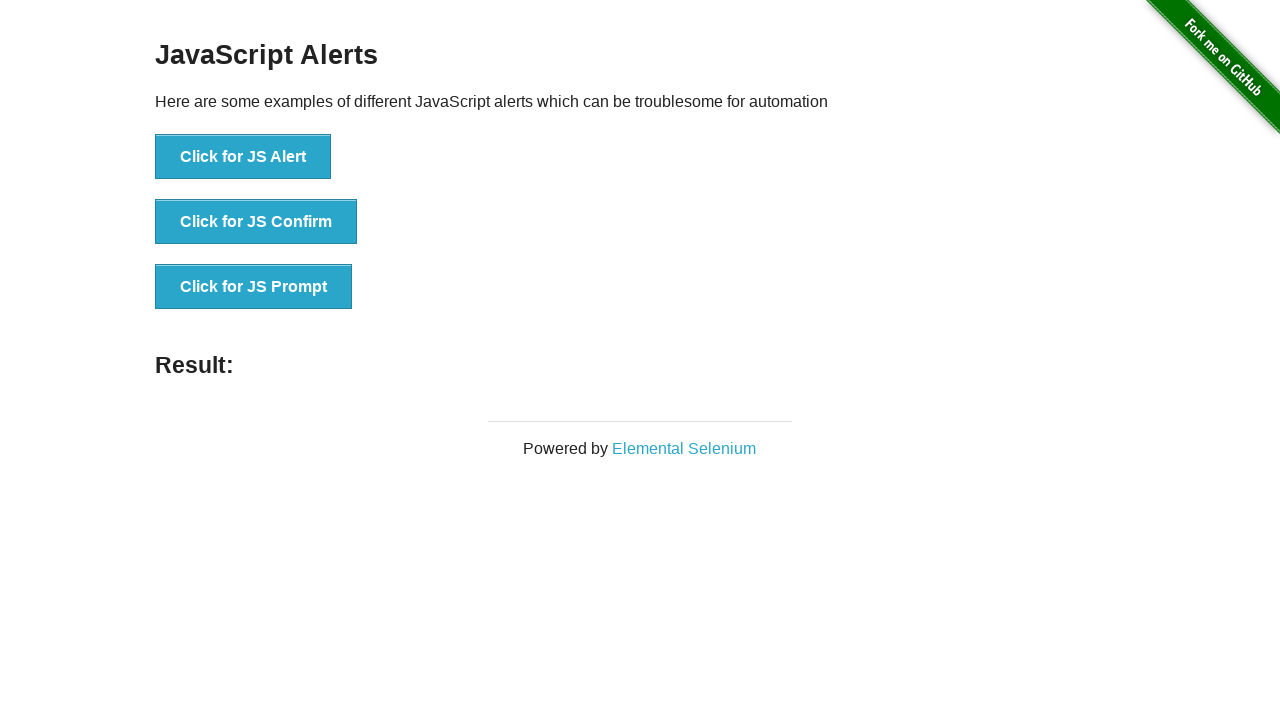

Set up dialog handler to dismiss confirm alert
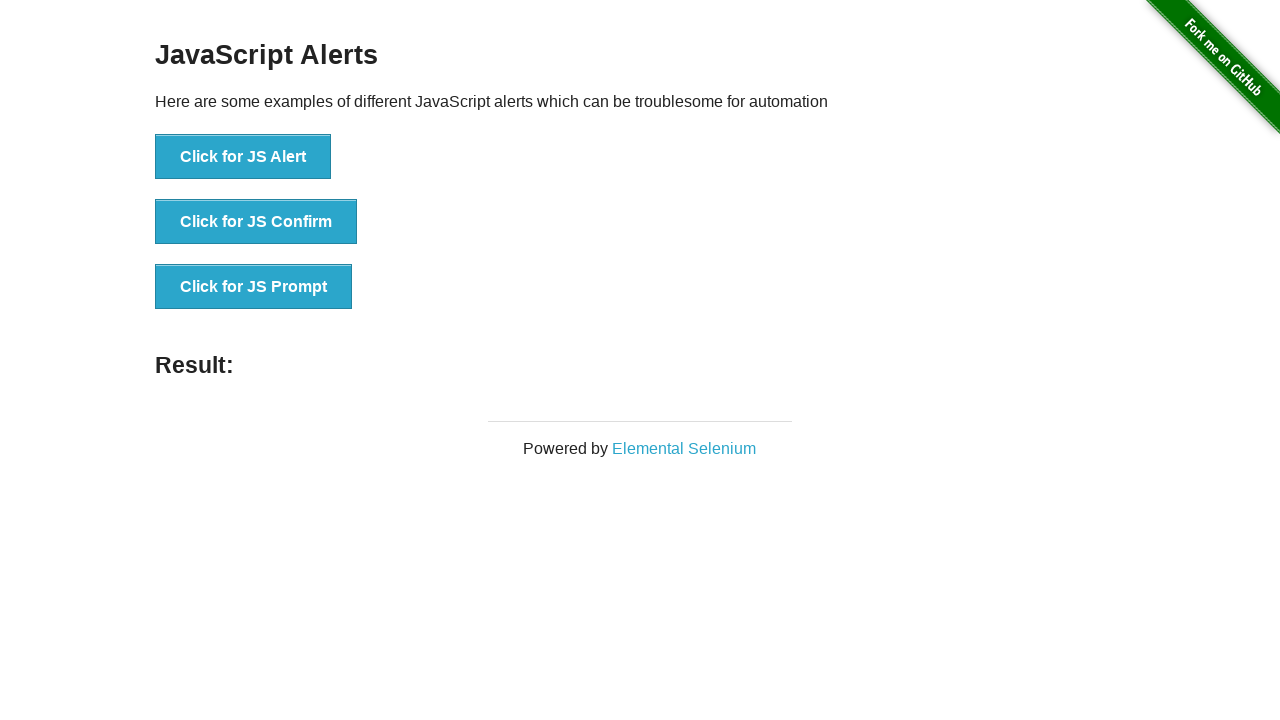

Clicked the JavaScript Confirm button at (256, 222) on xpath=//button[@onclick='jsConfirm()']
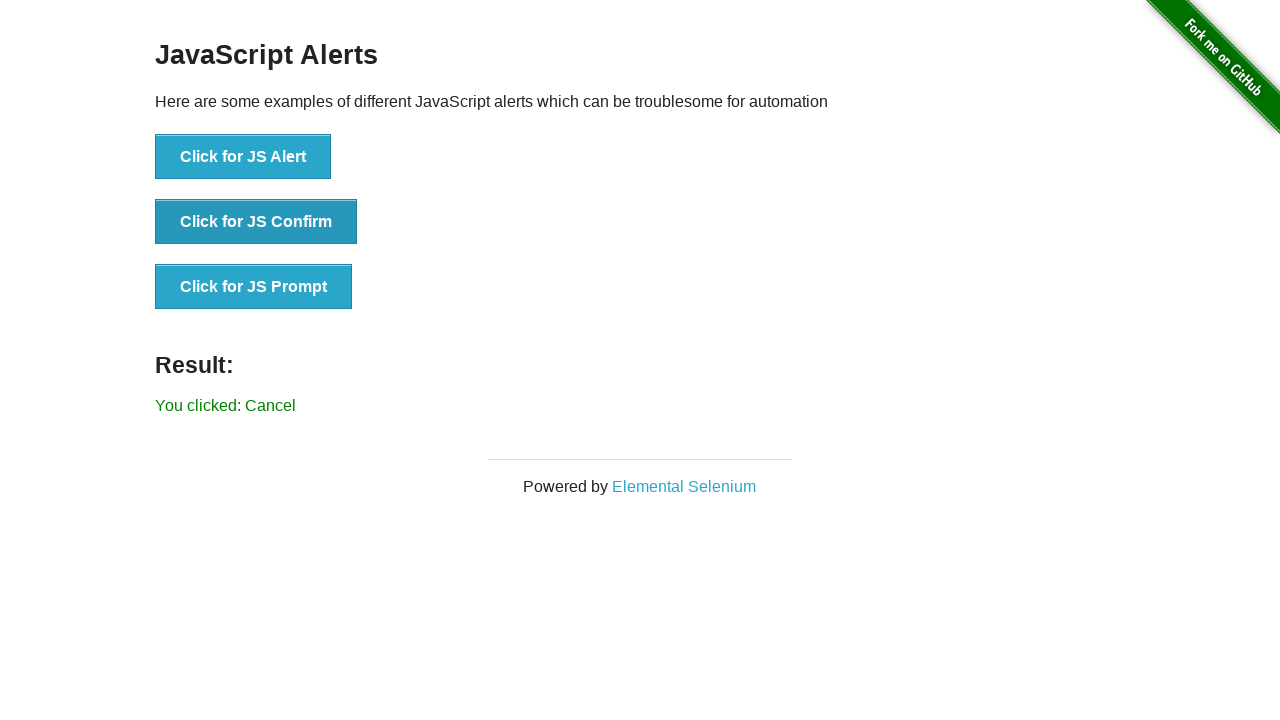

Result message element appeared on page
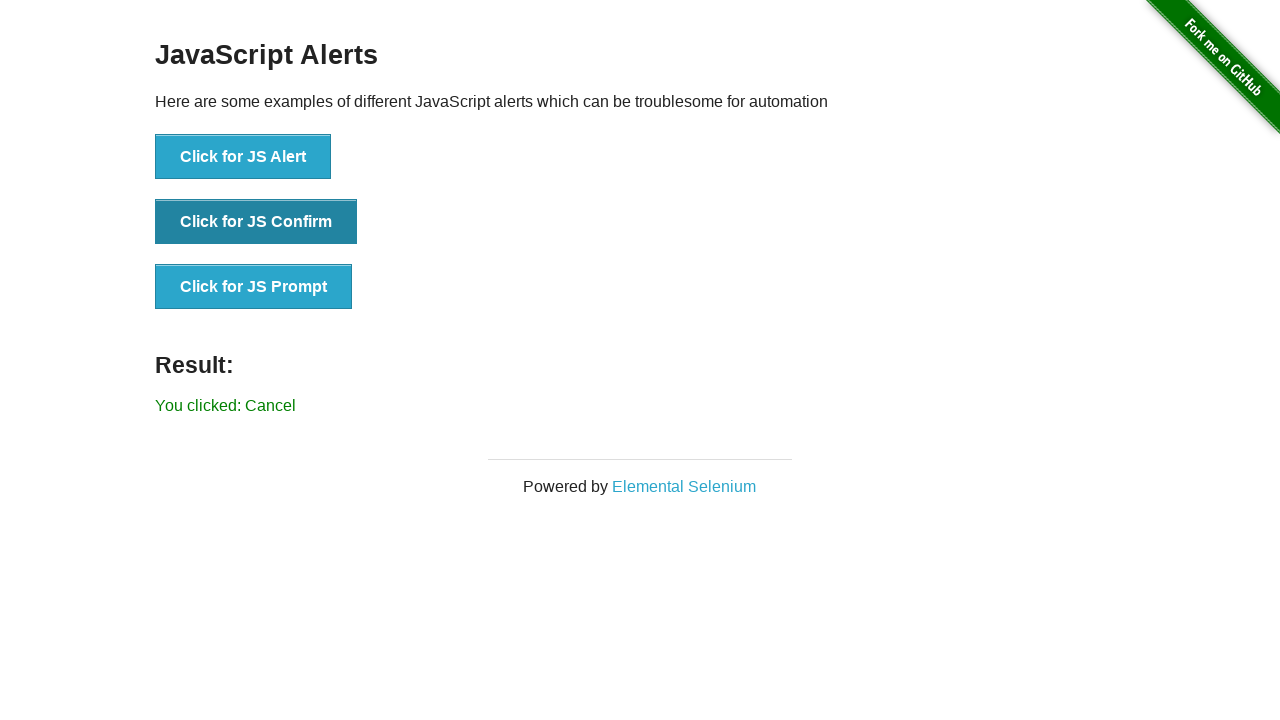

Retrieved result text from page
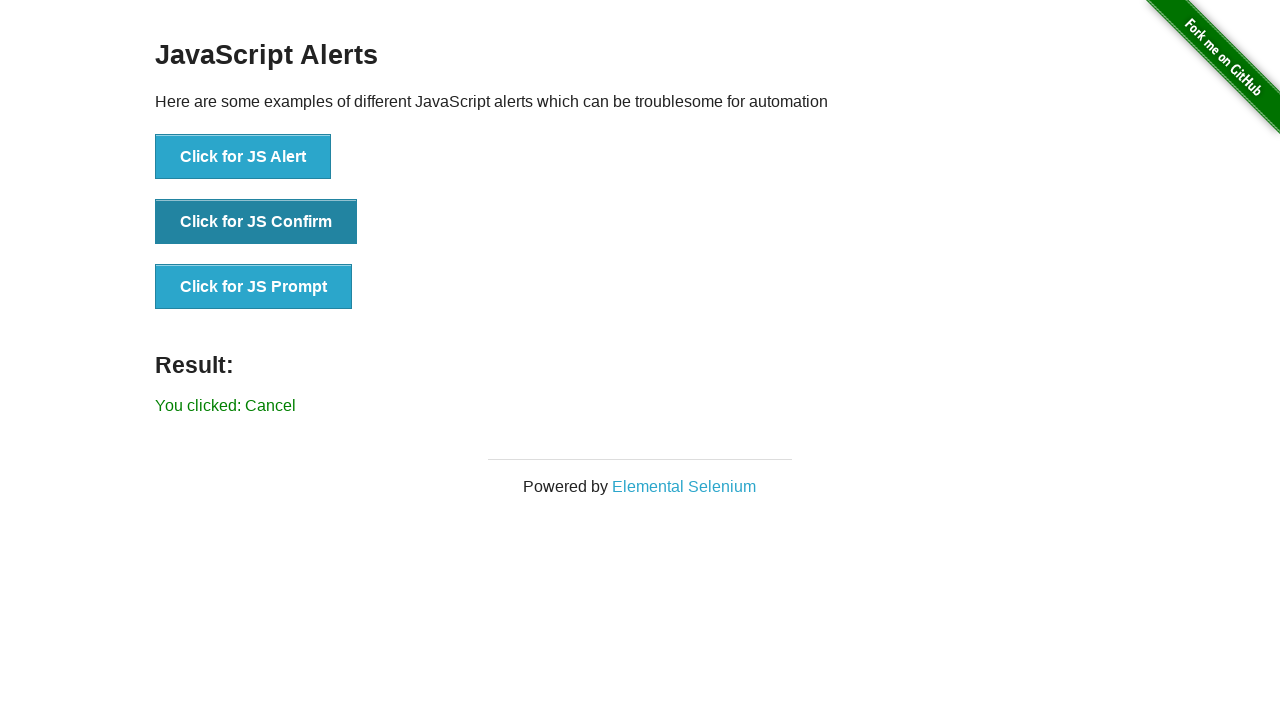

Verified result text shows 'You clicked: Cancel' - confirm dismiss action was registered
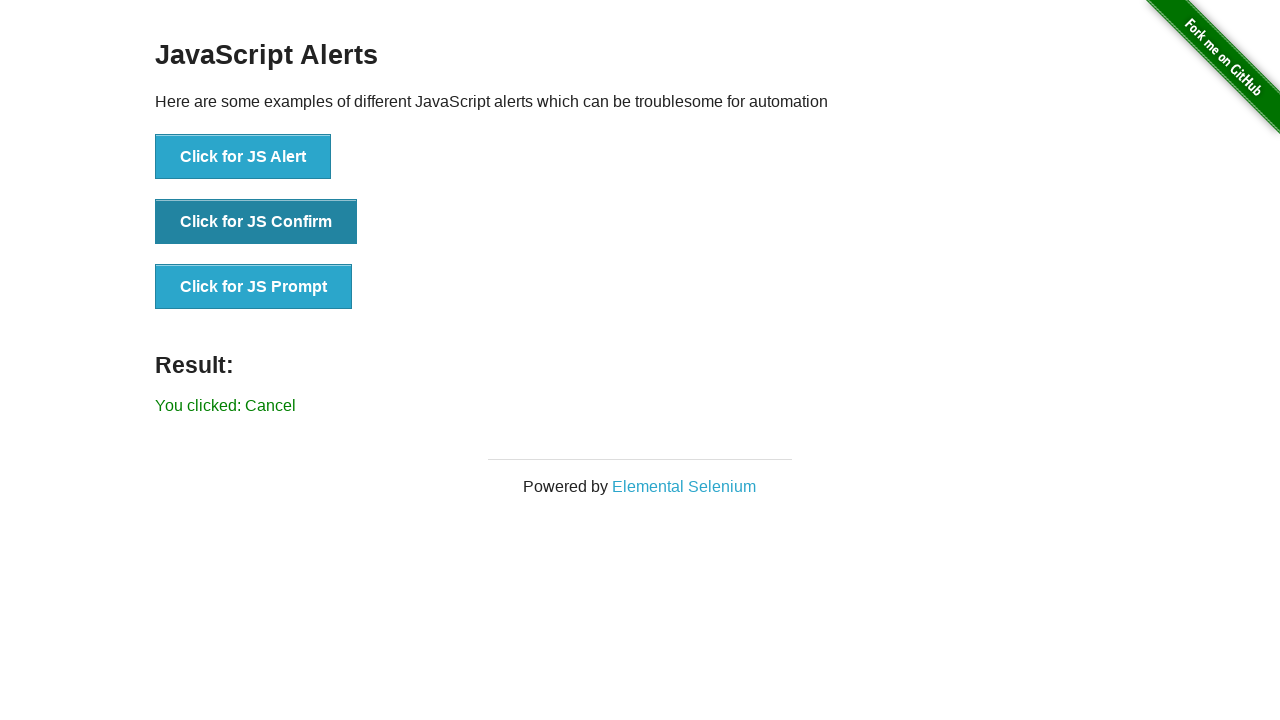

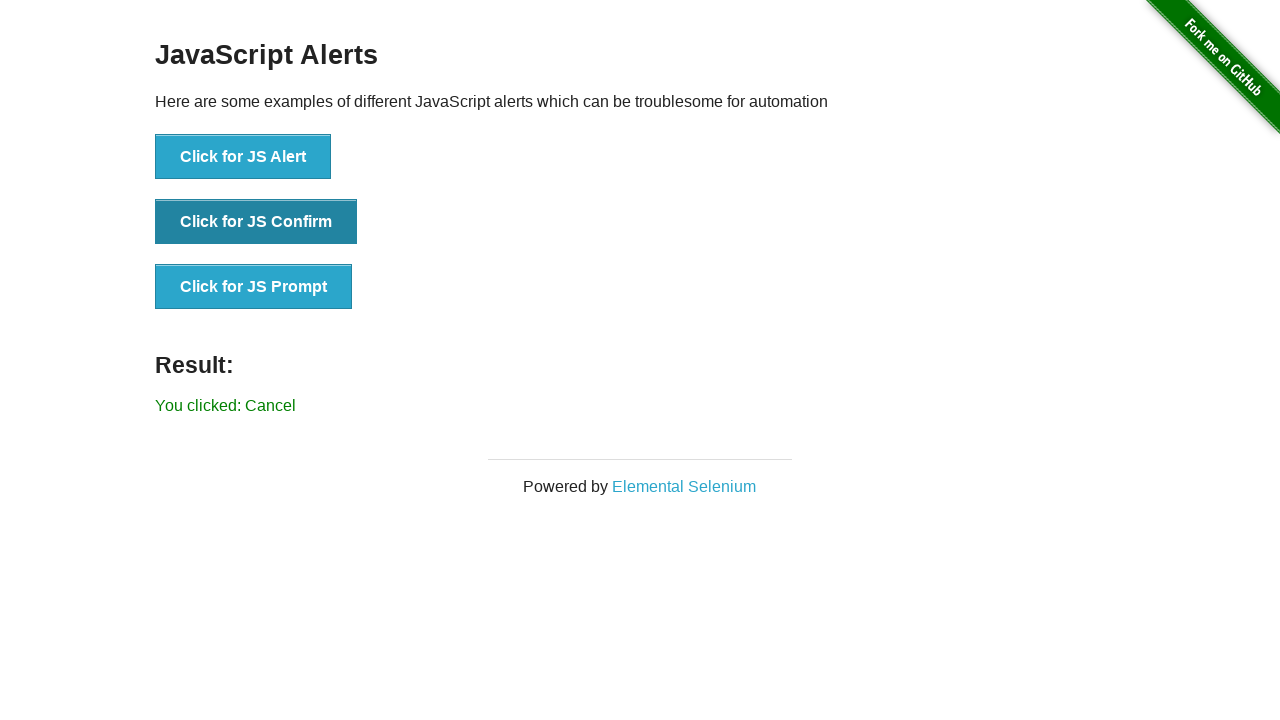